Tests filtering to display only active (uncompleted) todo items

Starting URL: https://demo.playwright.dev/todomvc

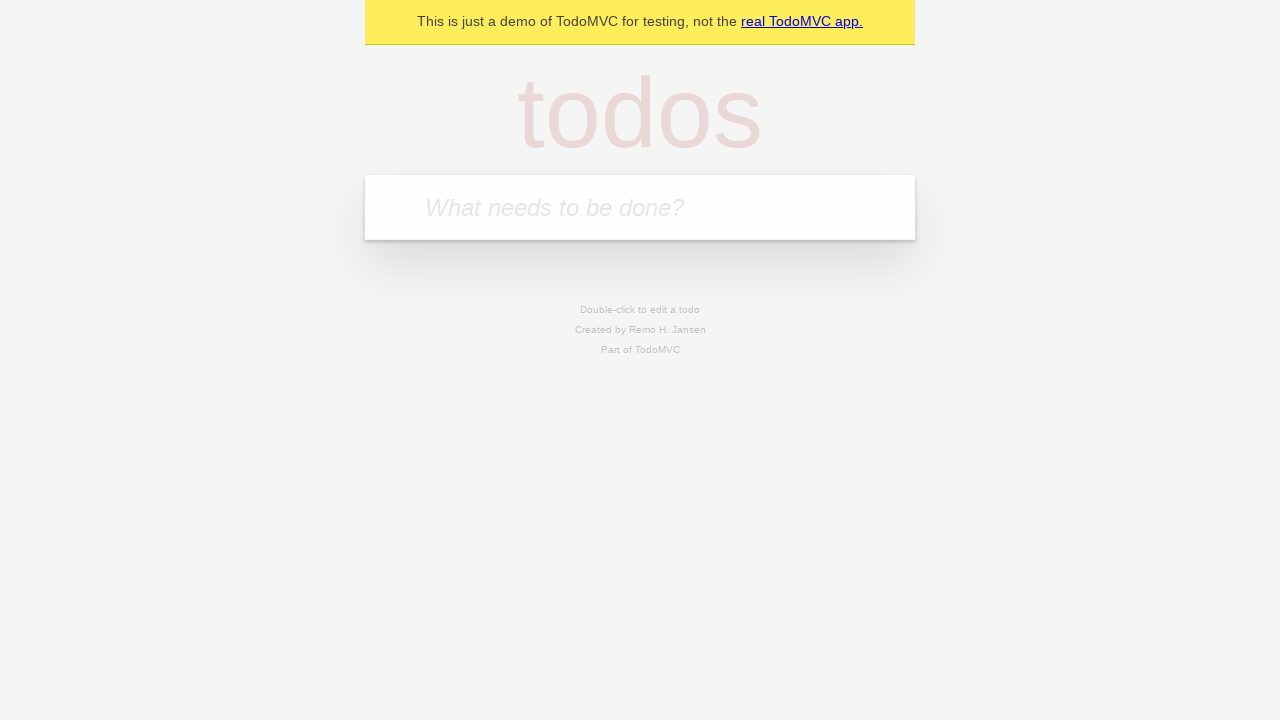

Filled todo input with 'buy some cheese' on internal:attr=[placeholder="What needs to be done?"i]
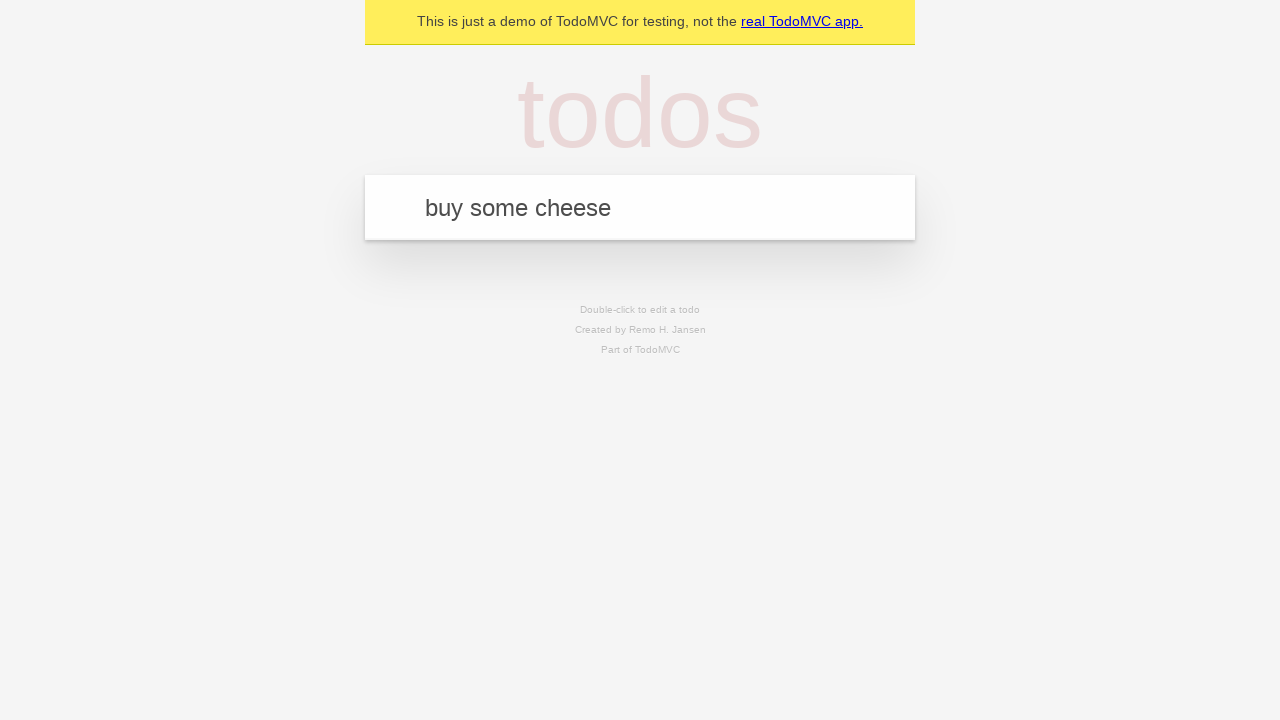

Pressed Enter to create todo 'buy some cheese' on internal:attr=[placeholder="What needs to be done?"i]
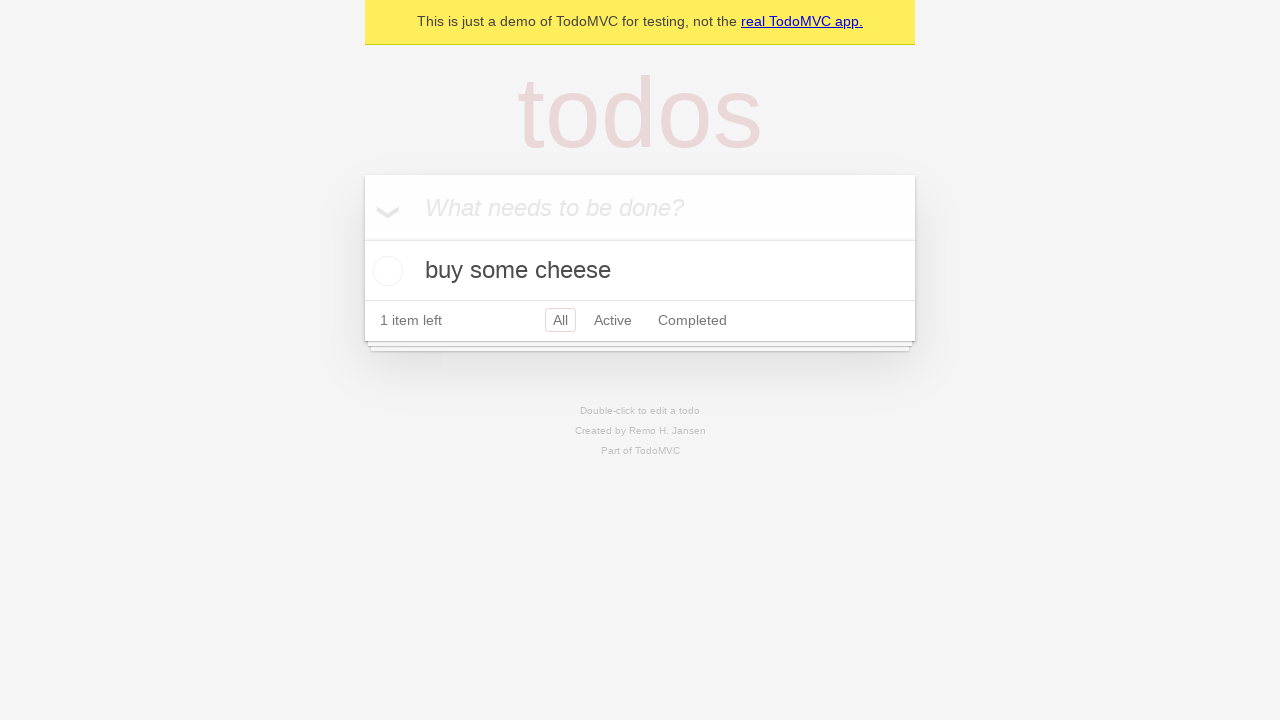

Filled todo input with 'feed the cat' on internal:attr=[placeholder="What needs to be done?"i]
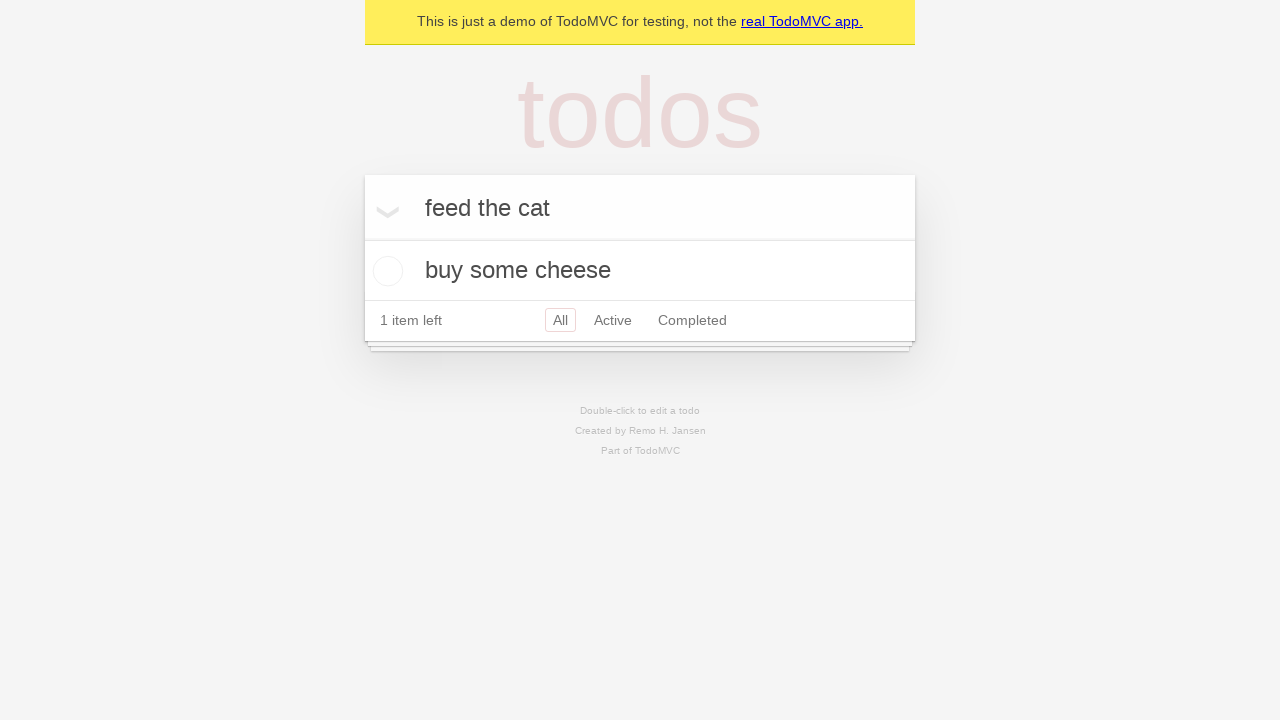

Pressed Enter to create todo 'feed the cat' on internal:attr=[placeholder="What needs to be done?"i]
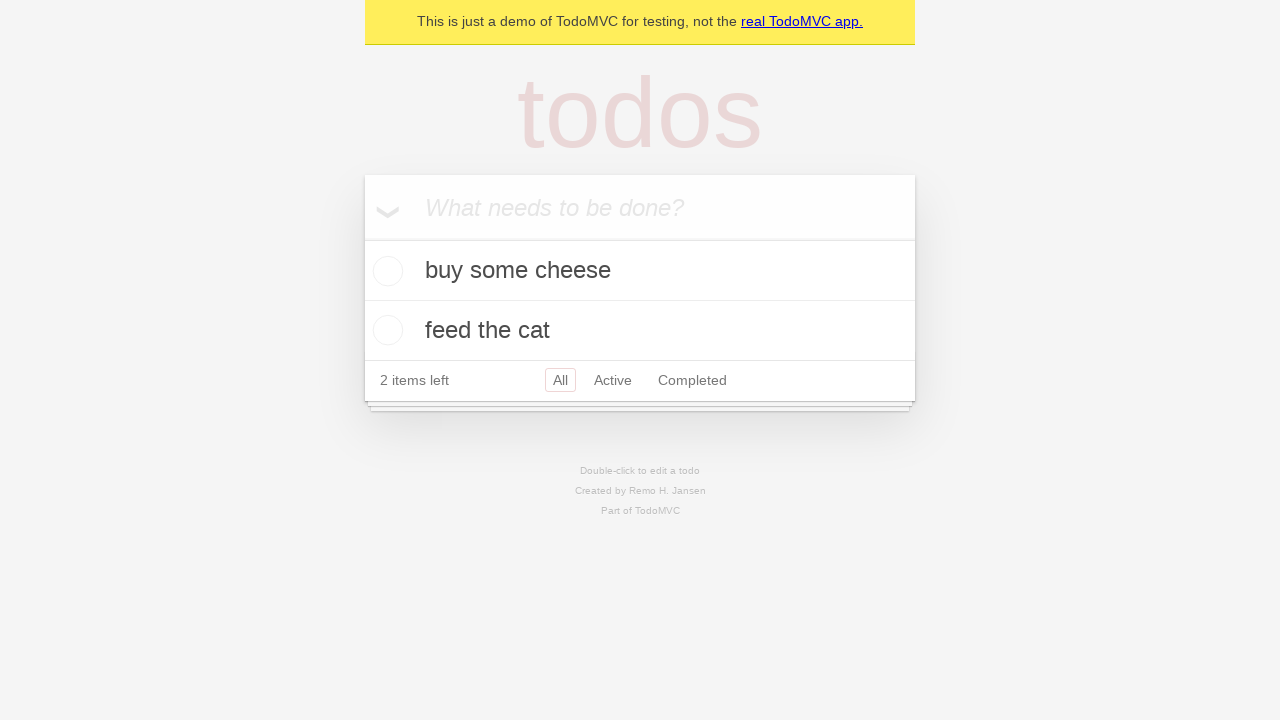

Filled todo input with 'book a doctors appointment' on internal:attr=[placeholder="What needs to be done?"i]
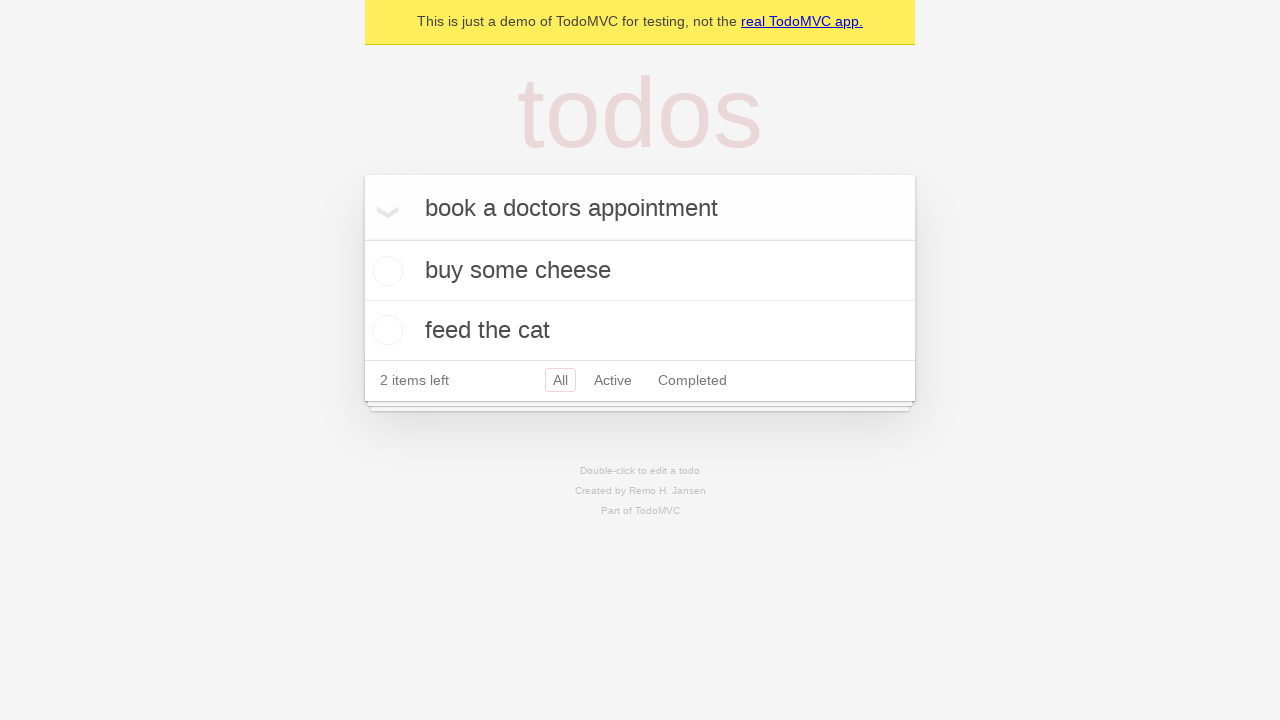

Pressed Enter to create todo 'book a doctors appointment' on internal:attr=[placeholder="What needs to be done?"i]
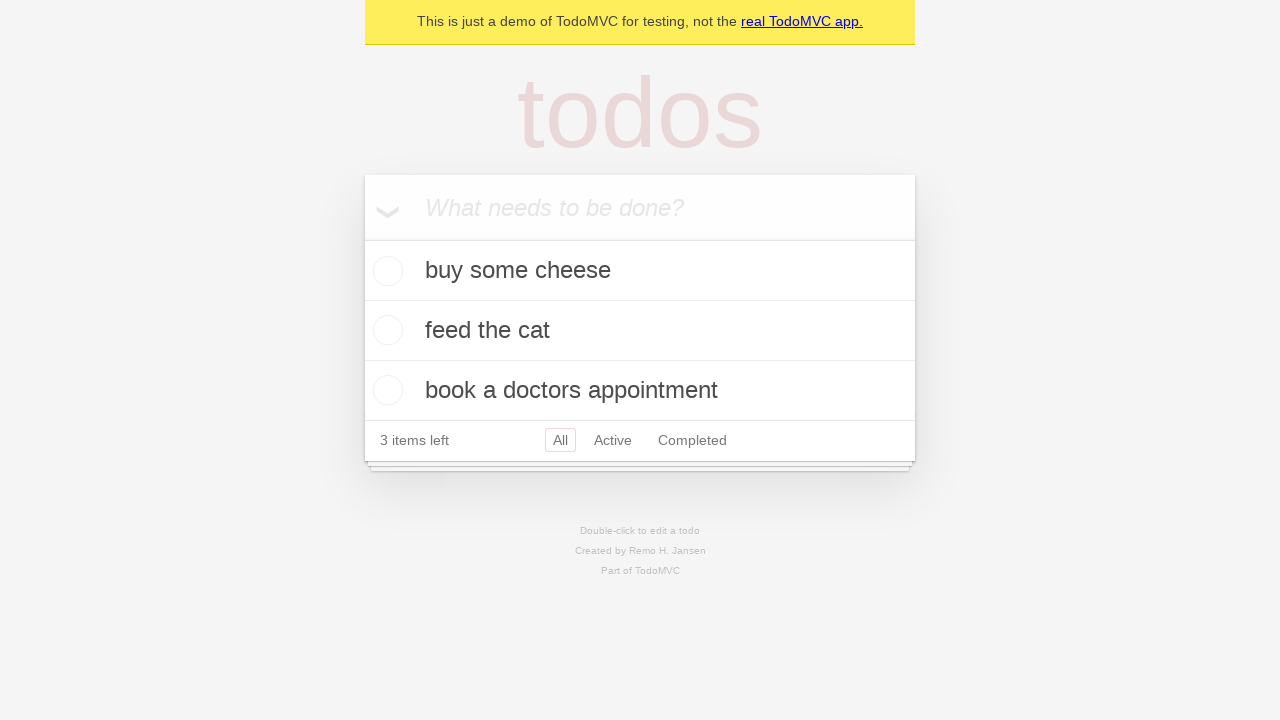

Waited for all three todos to be created
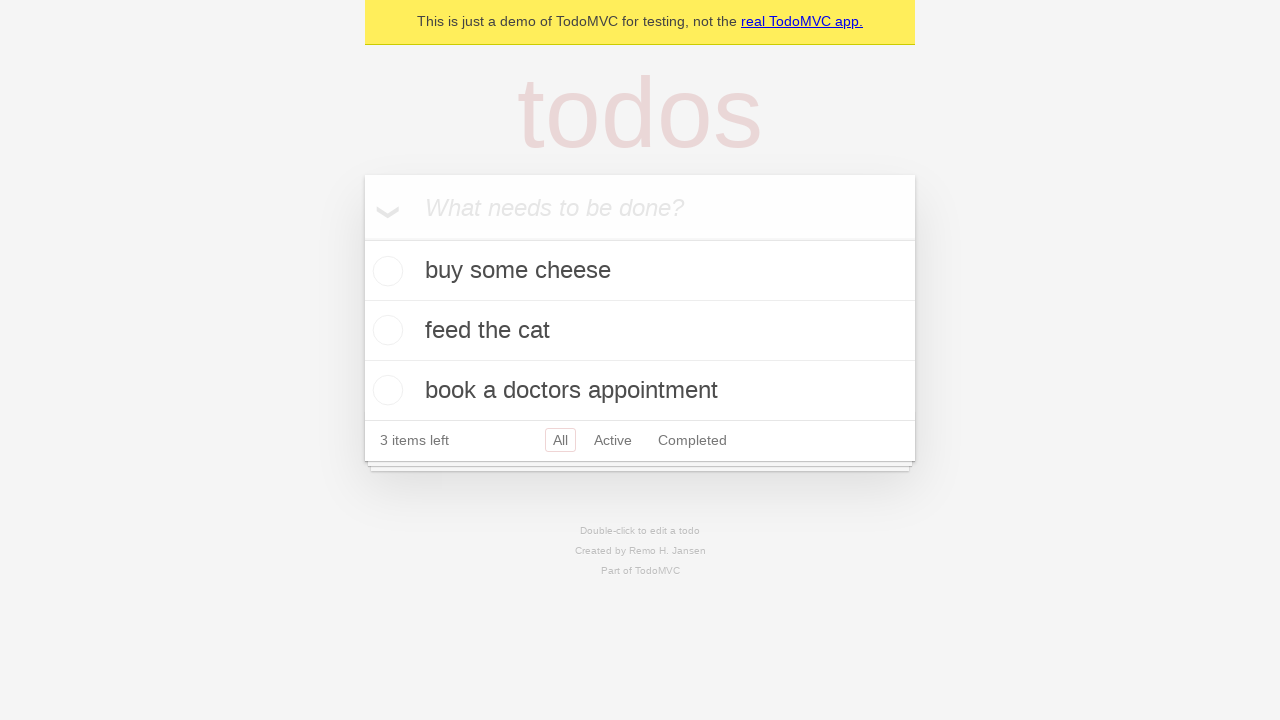

Checked the second todo item to mark it as completed at (385, 330) on internal:testid=[data-testid="todo-item"s] >> nth=1 >> internal:role=checkbox
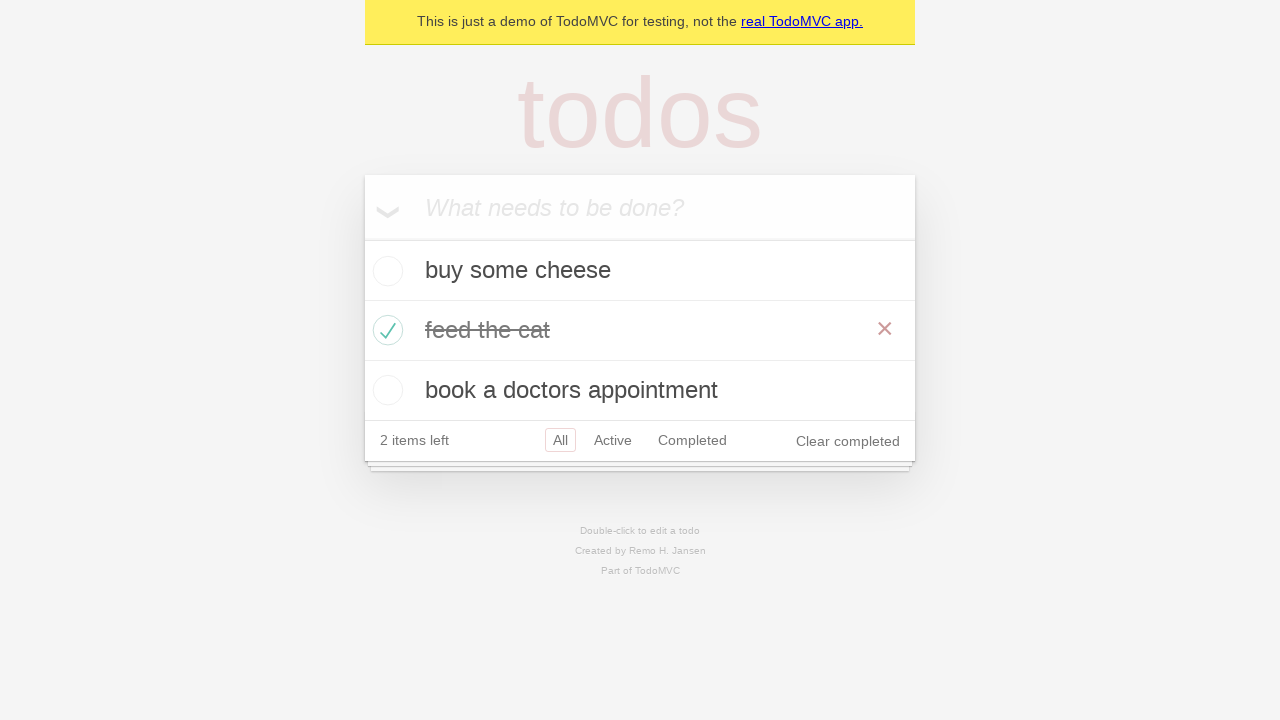

Clicked Active filter to display only uncompleted items at (613, 440) on internal:role=link[name="Active"i]
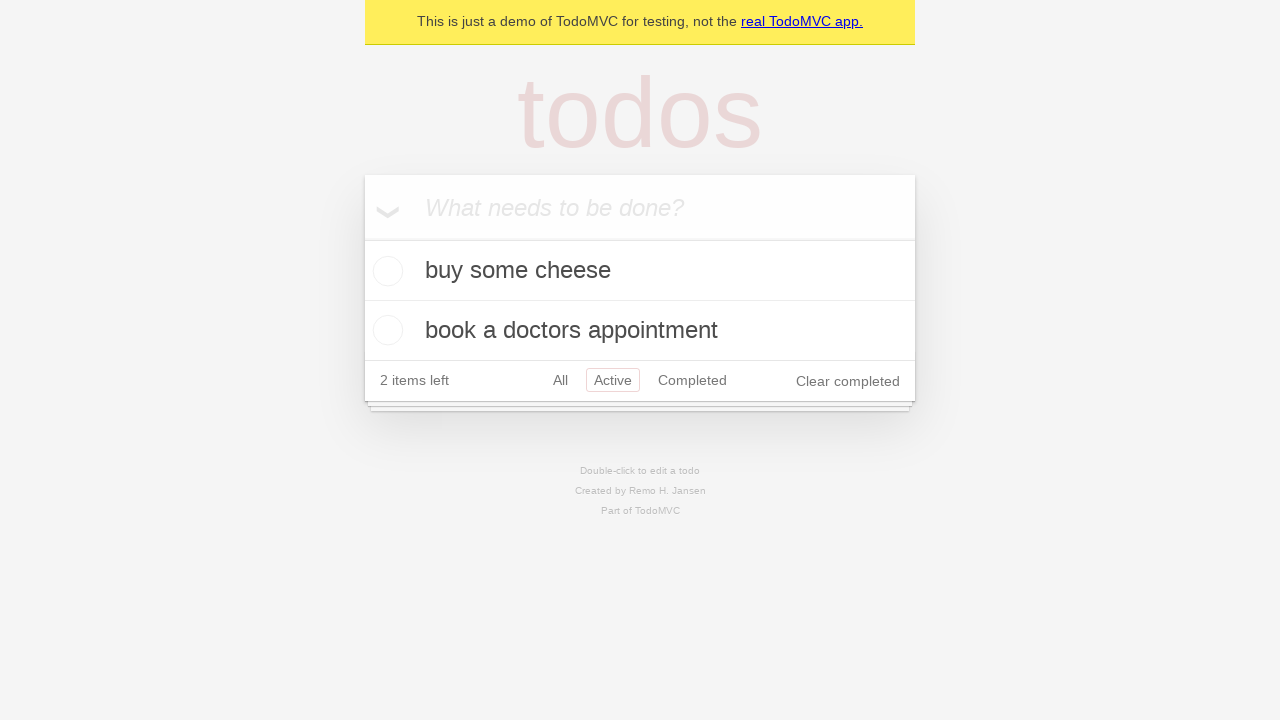

Verified that exactly 2 active (uncompleted) todo items are displayed
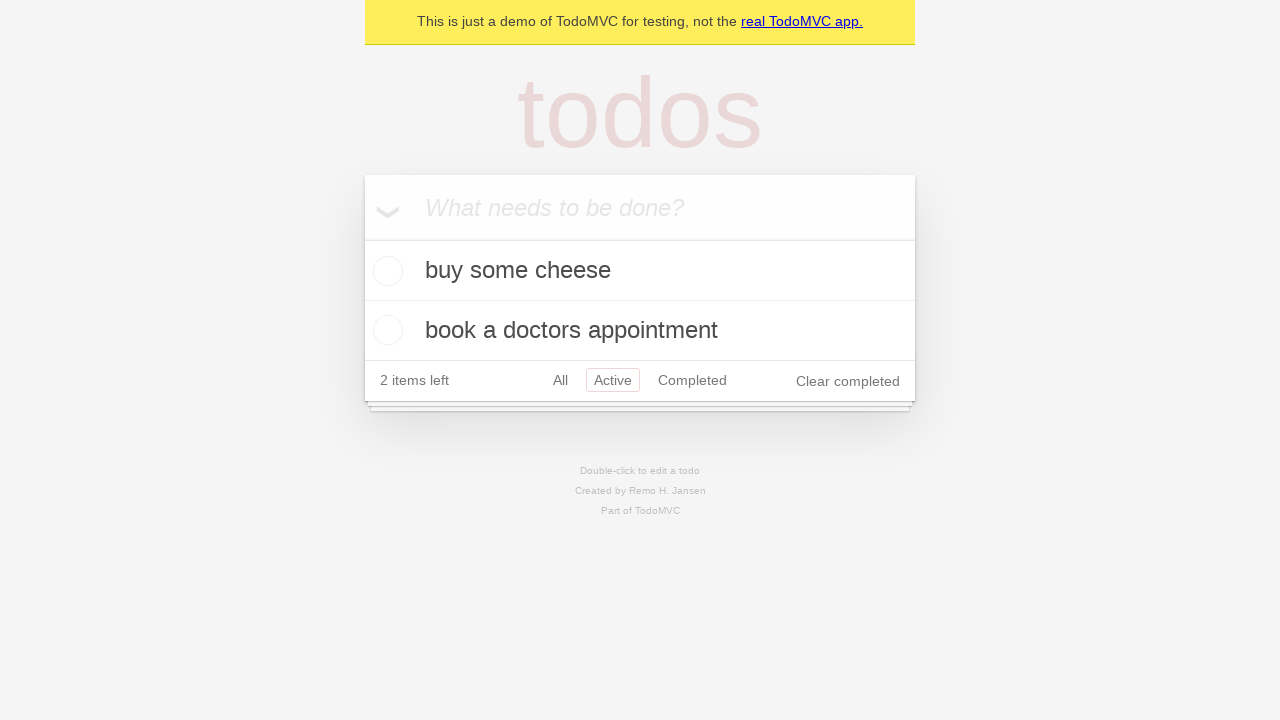

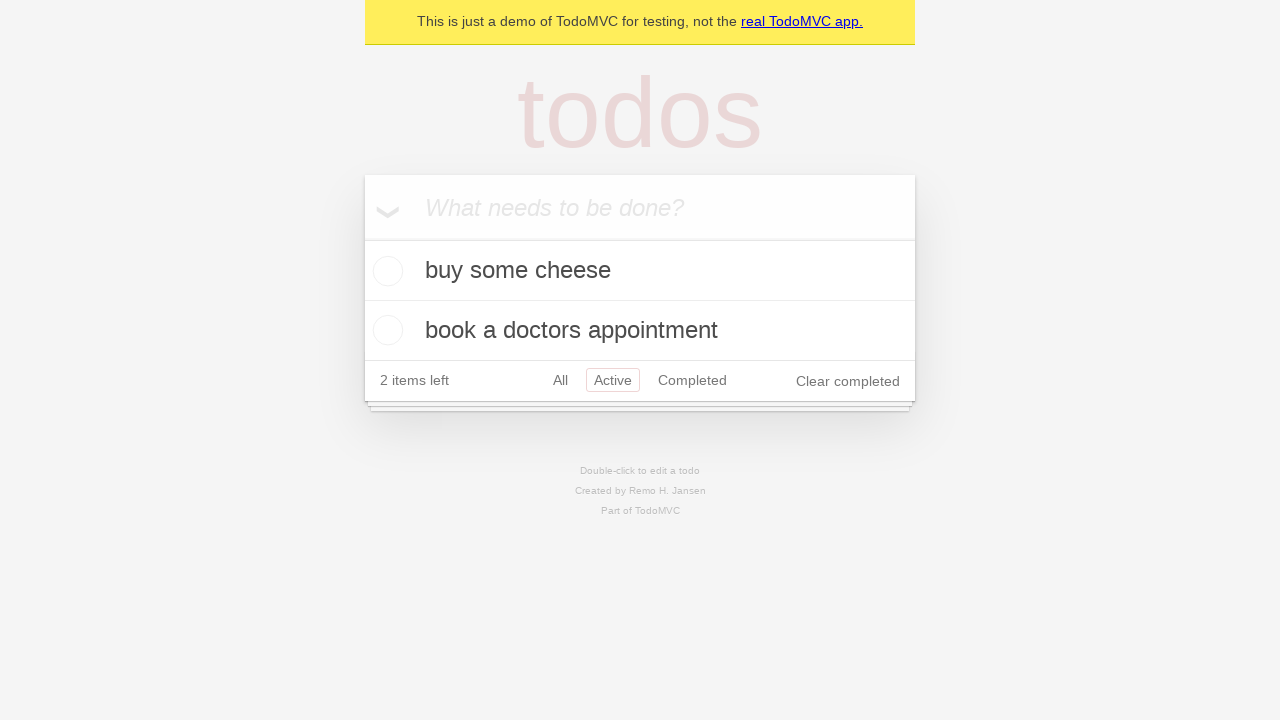